Waits for a specific price to appear, books an item, solves a mathematical captcha, and submits the answer

Starting URL: http://suninjuly.github.io/explicit_wait2.html

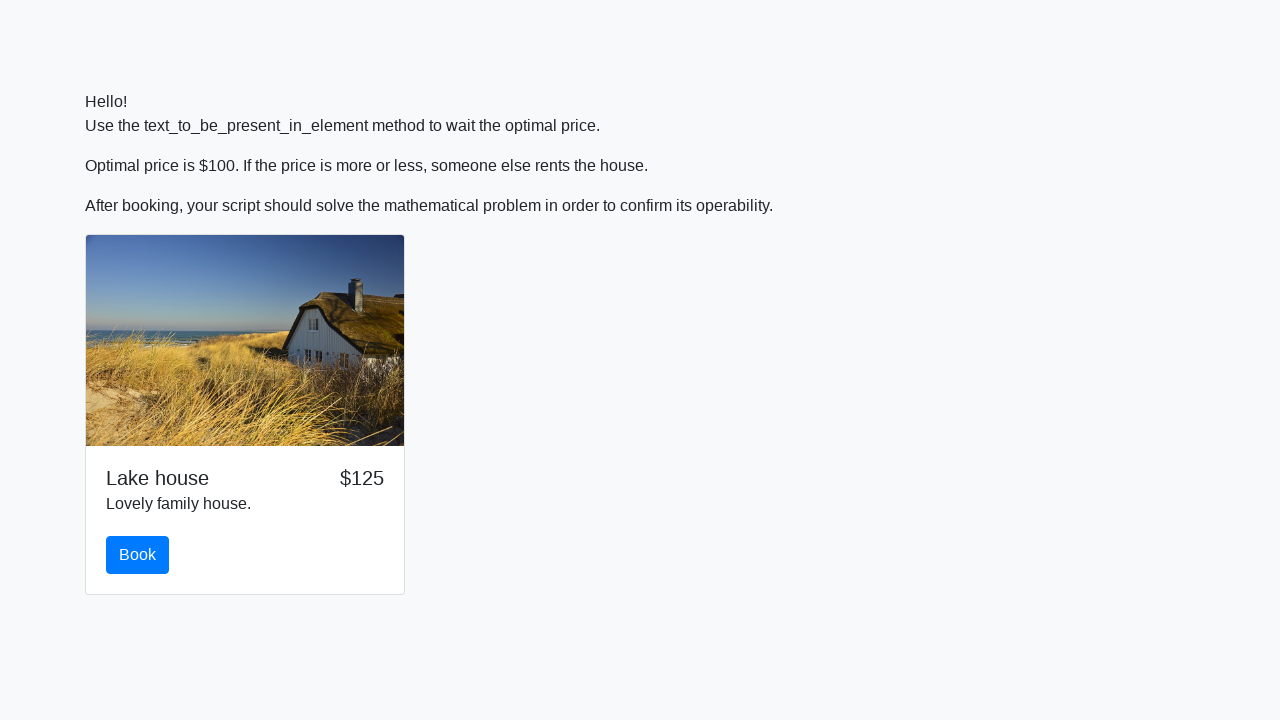

Waited for price to reach $100
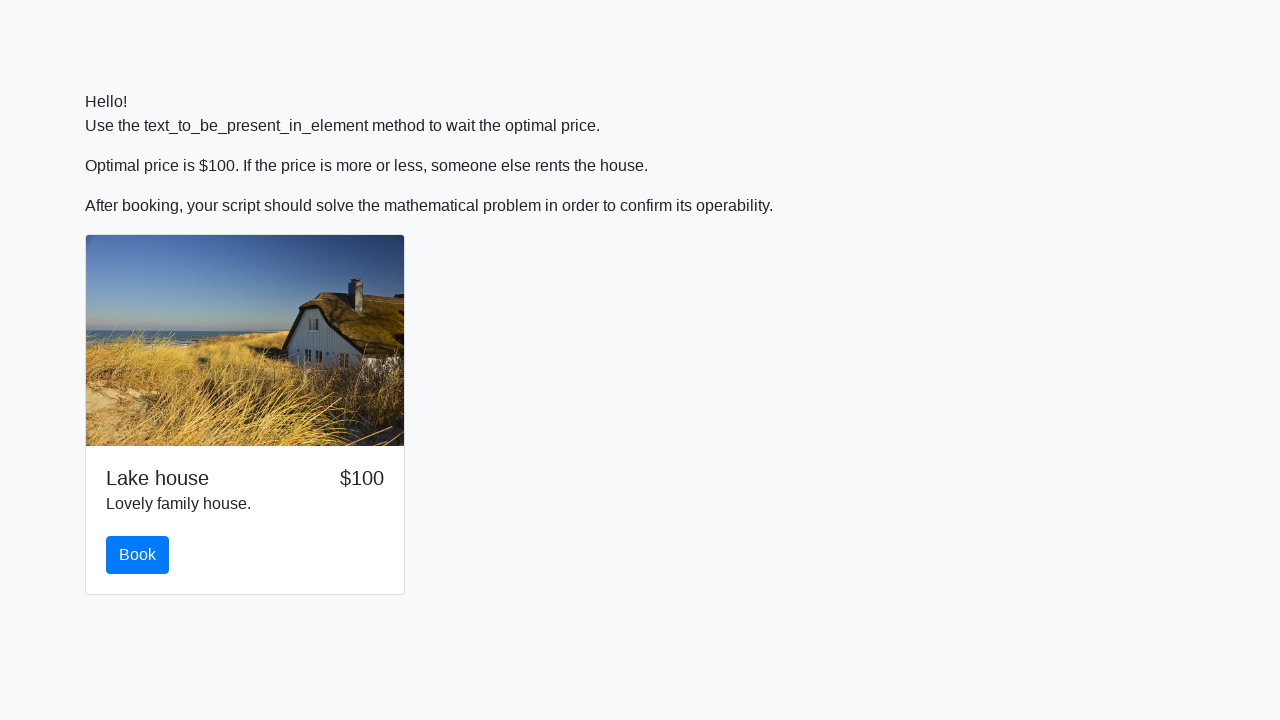

Clicked the book button at (138, 555) on #book
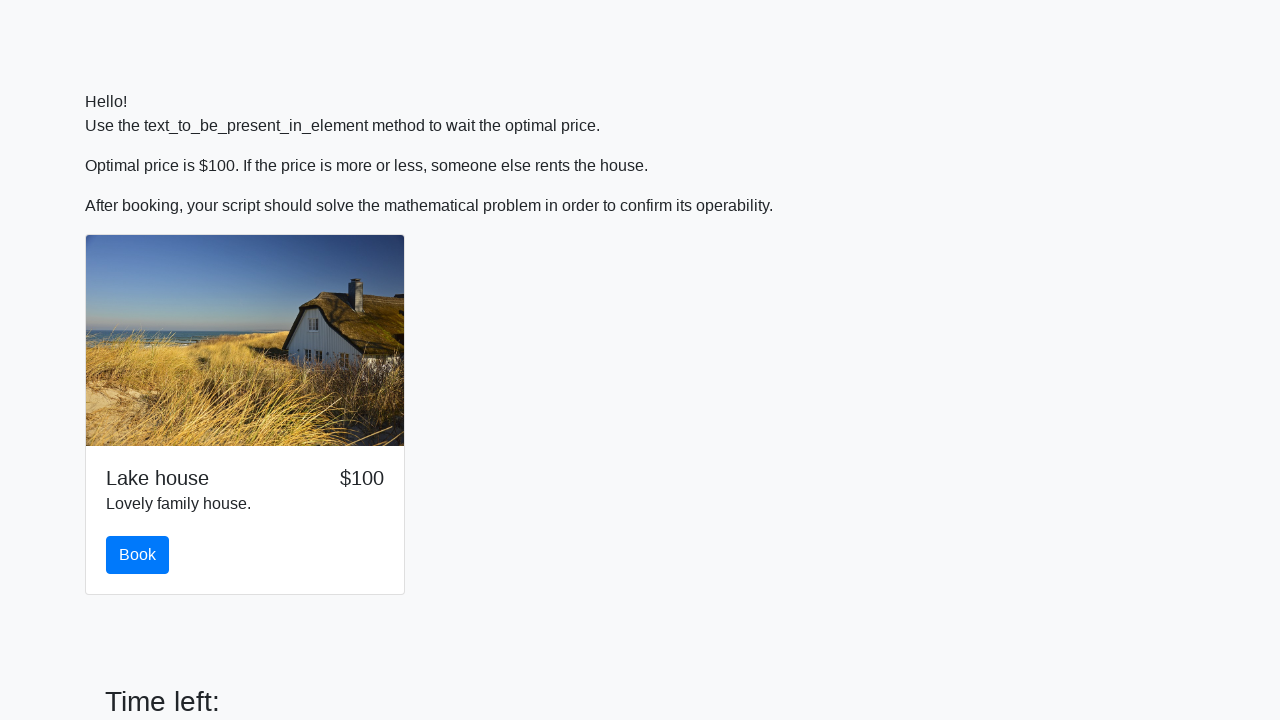

Retrieved input value for calculation: 68
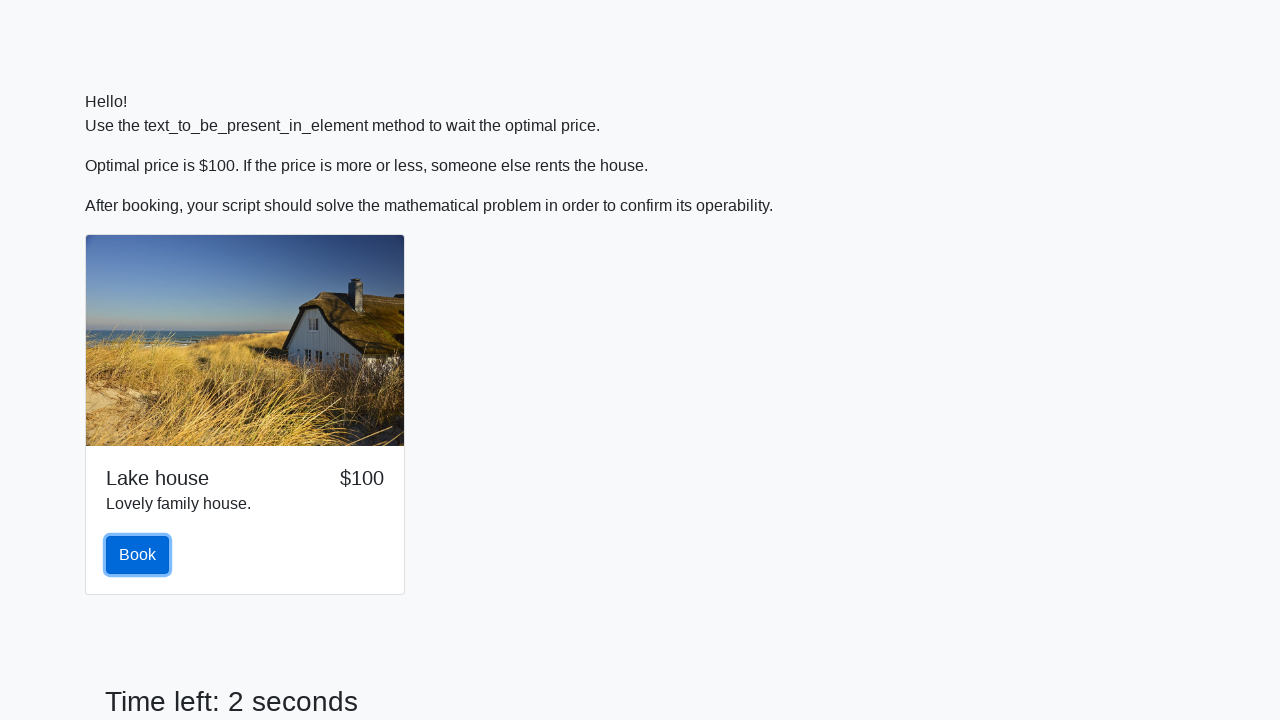

Calculated mathematical answer: 2.3772409021114727
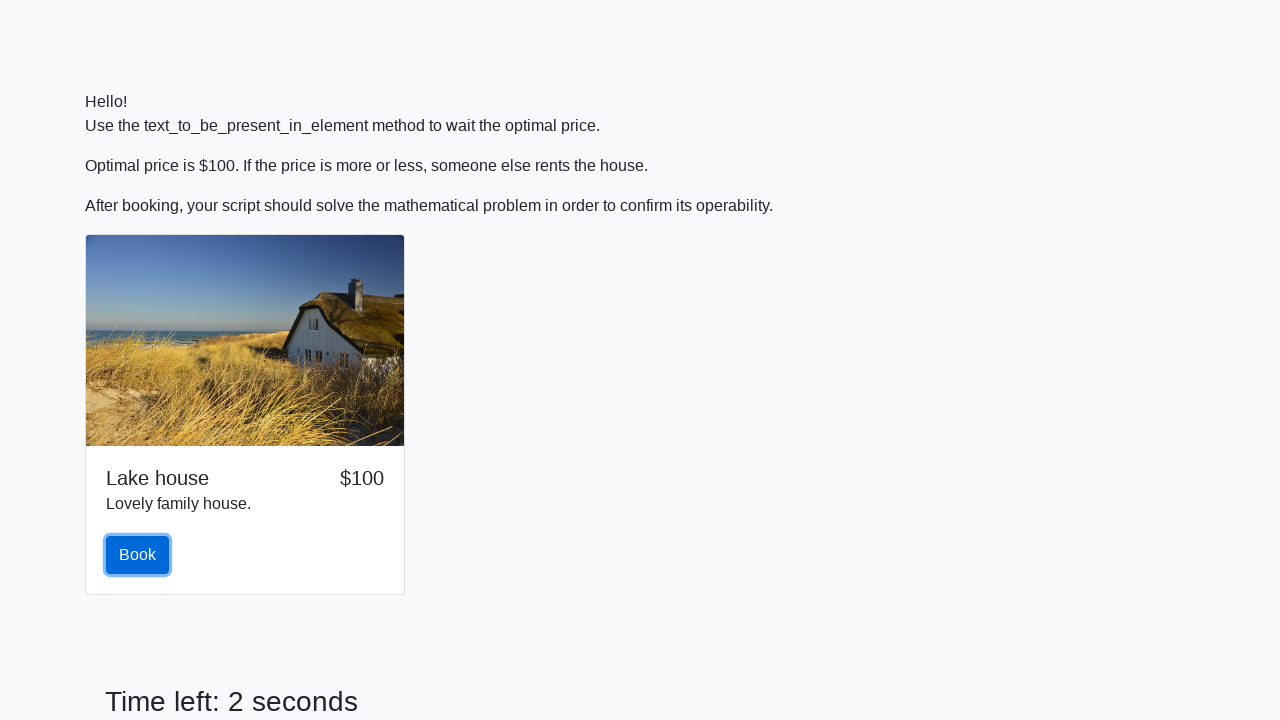

Filled in the calculated answer on #answer
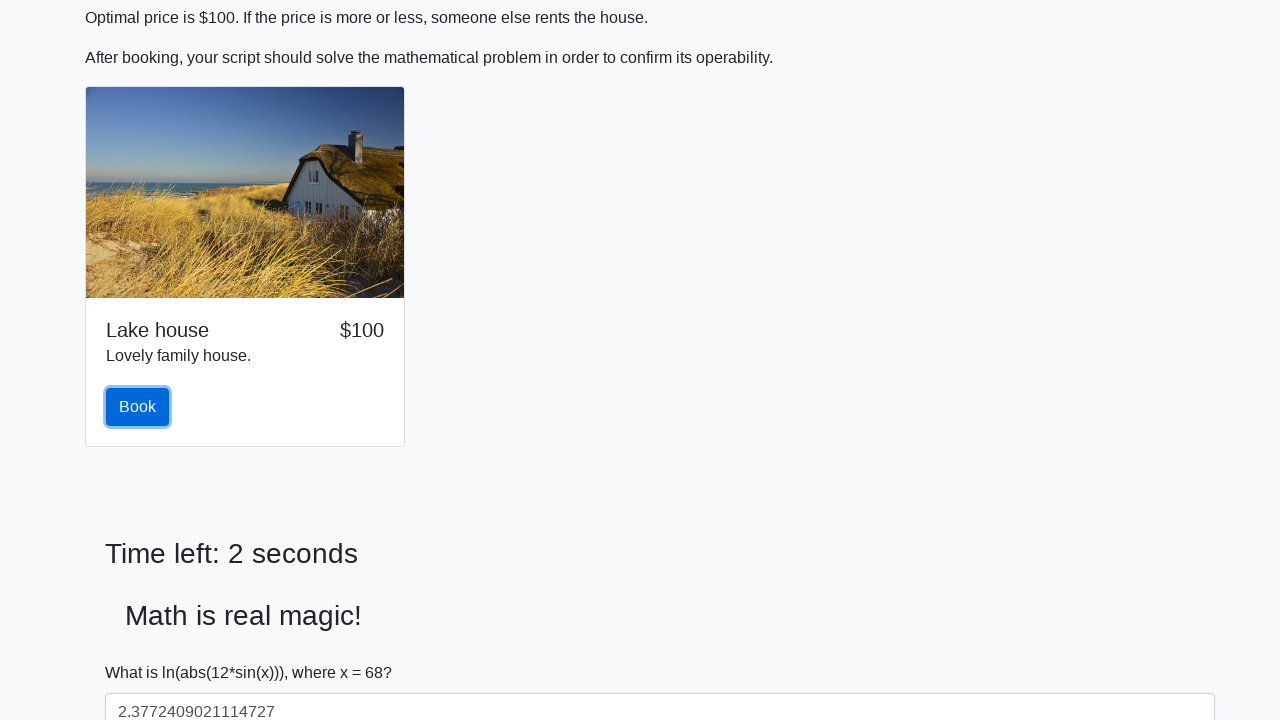

Submitted the solution at (143, 651) on #solve
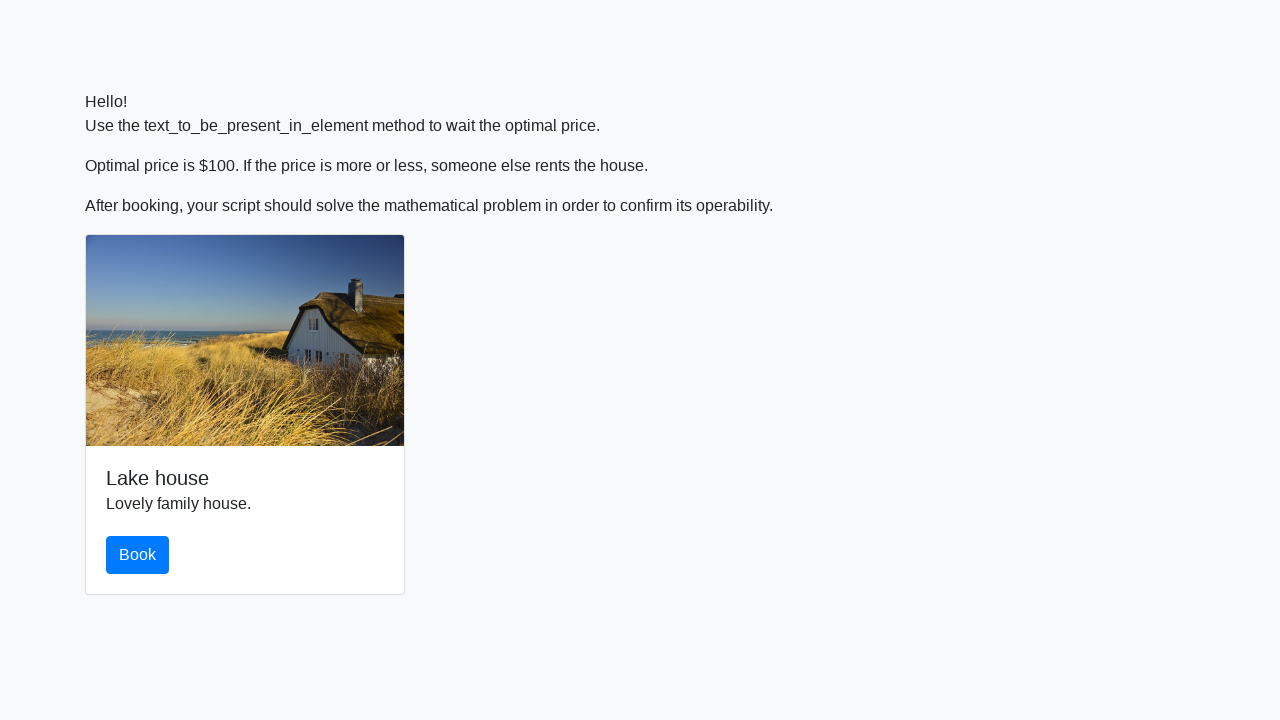

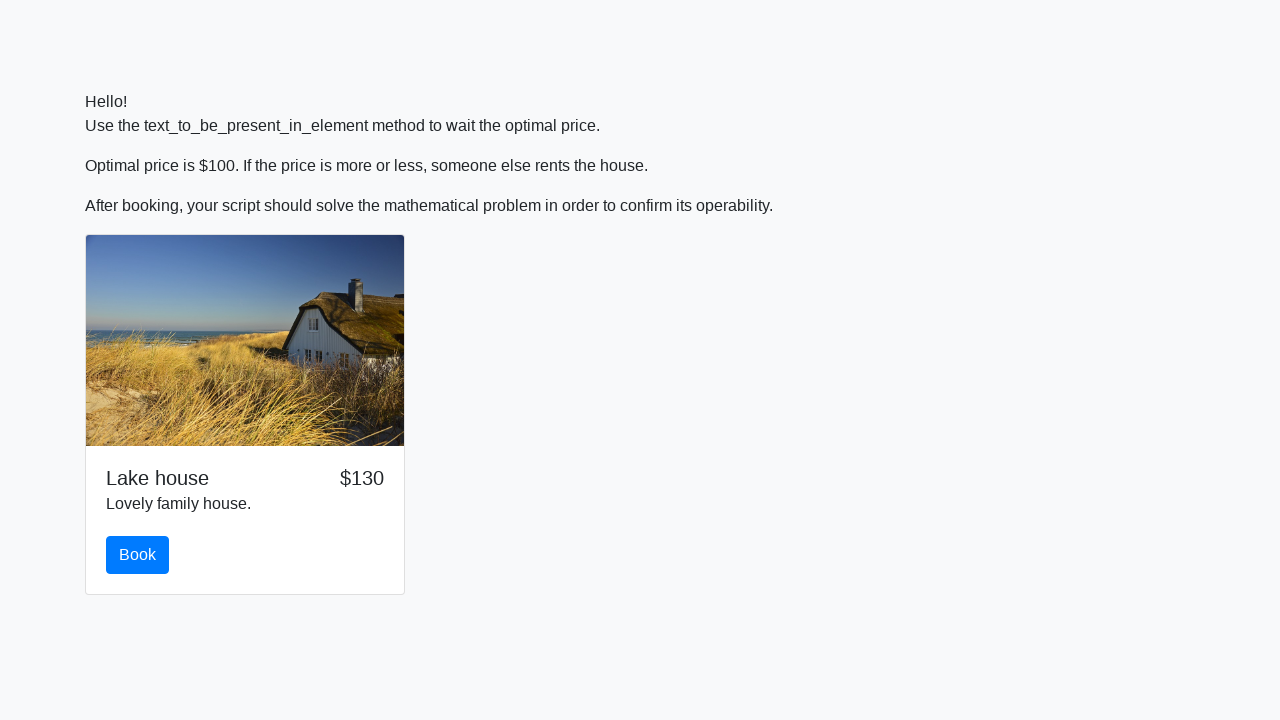